Tests AJAX functionality by clicking a button and waiting for dynamically loaded content to appear

Starting URL: http://uitestingplayground.com/ajax

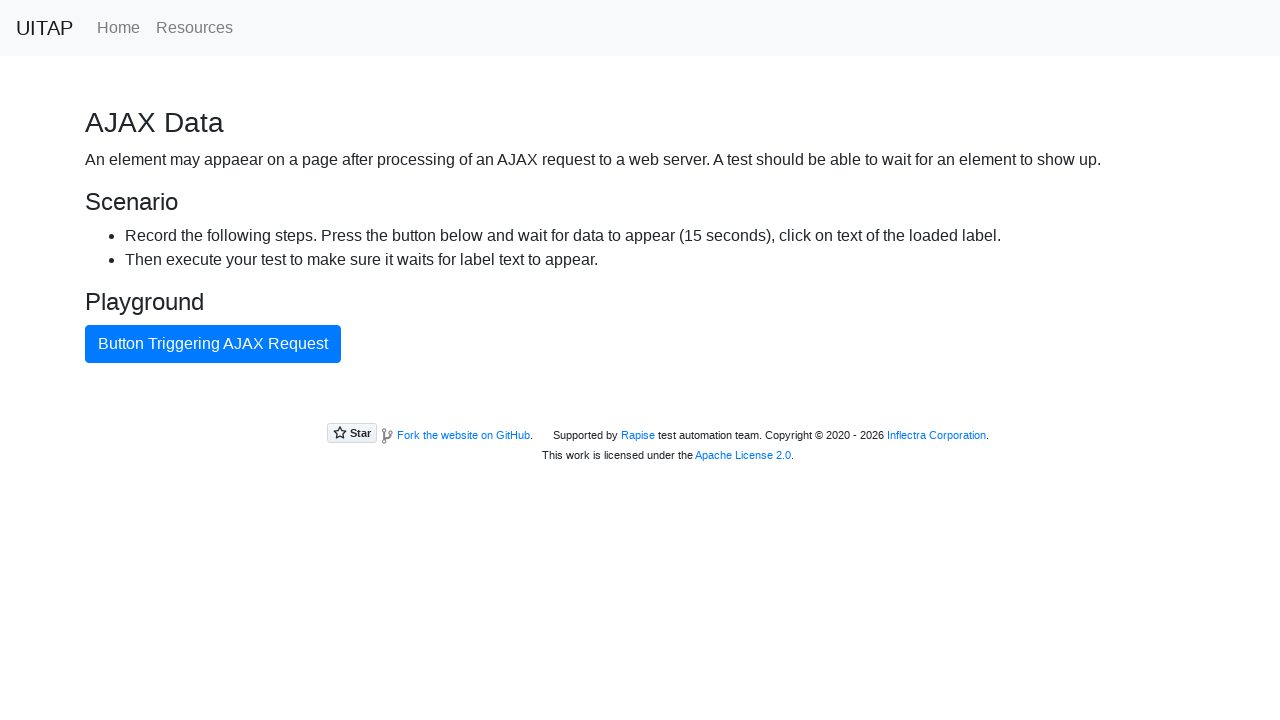

Clicked the blue AJAX button at (213, 344) on #ajaxButton
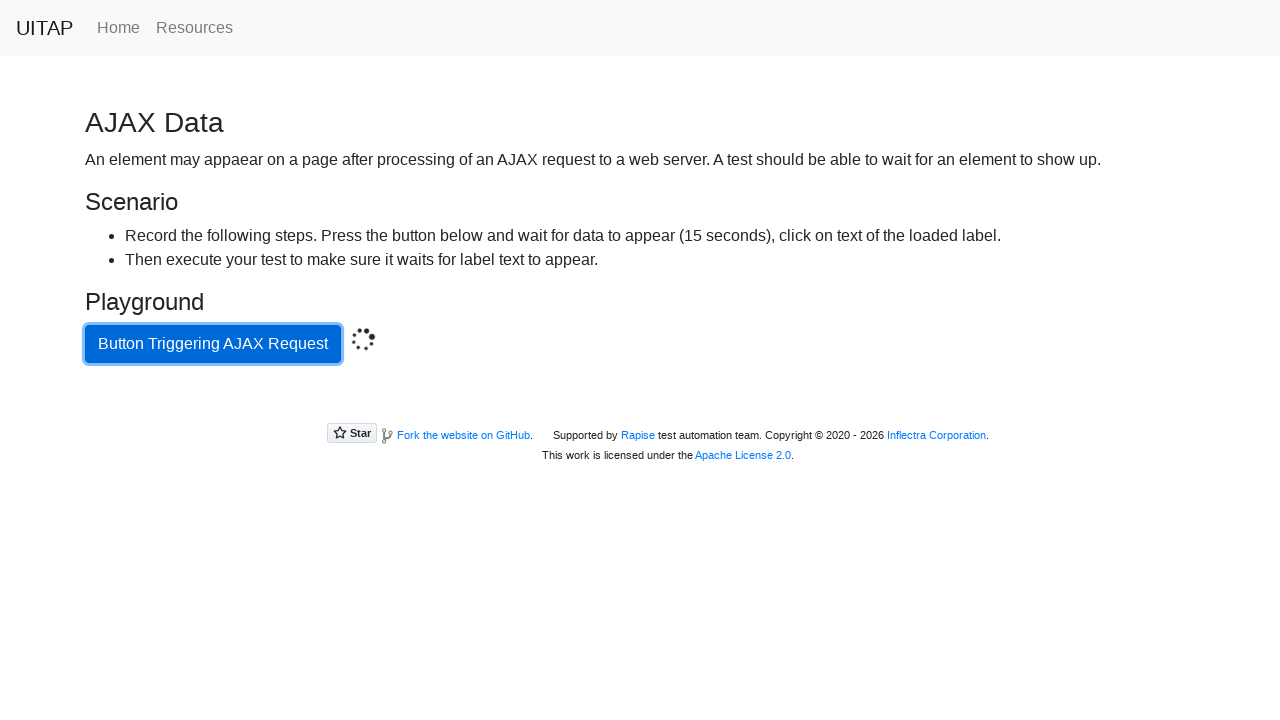

Waited for success message to appear after AJAX request completes
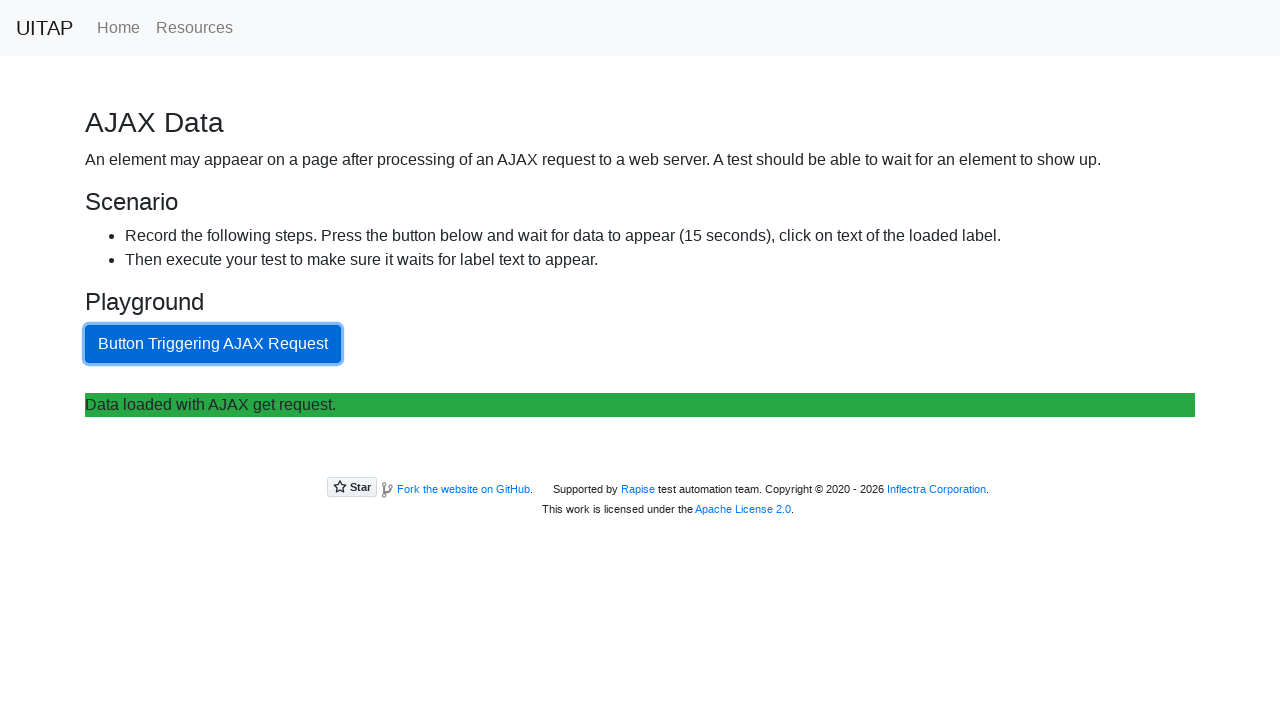

Retrieved text from green success message
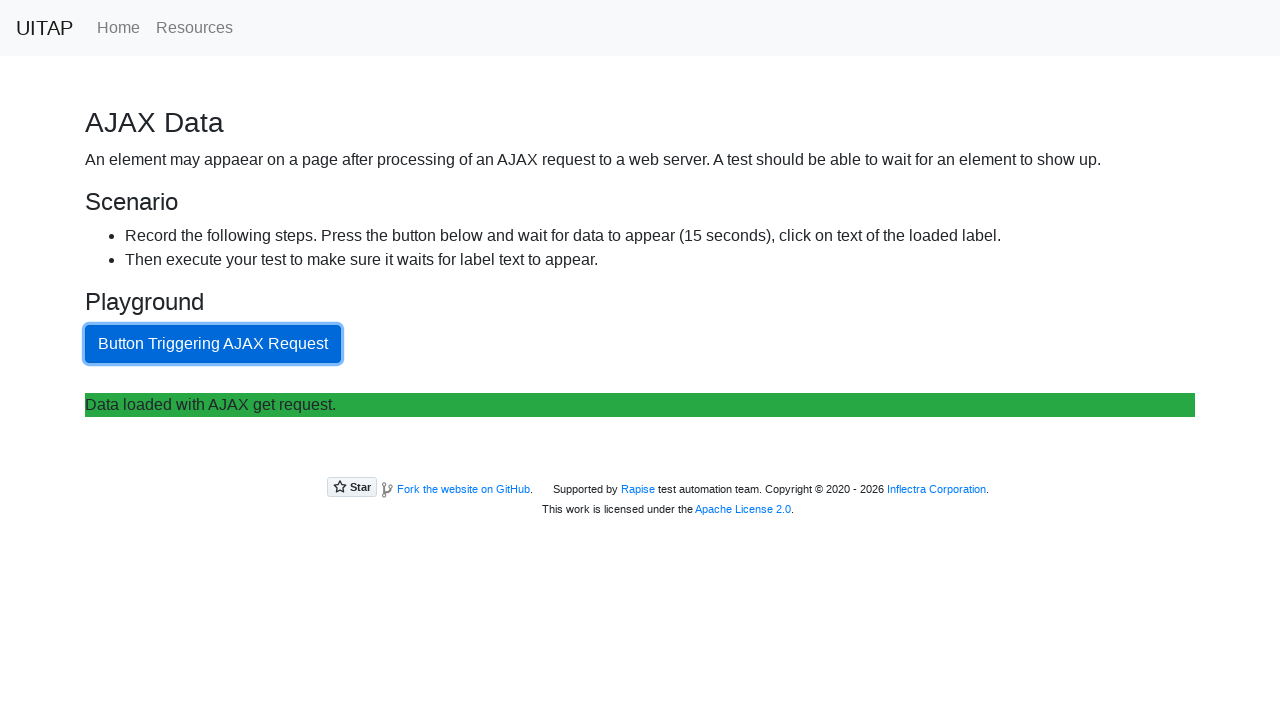

Printed AJAX success message to console
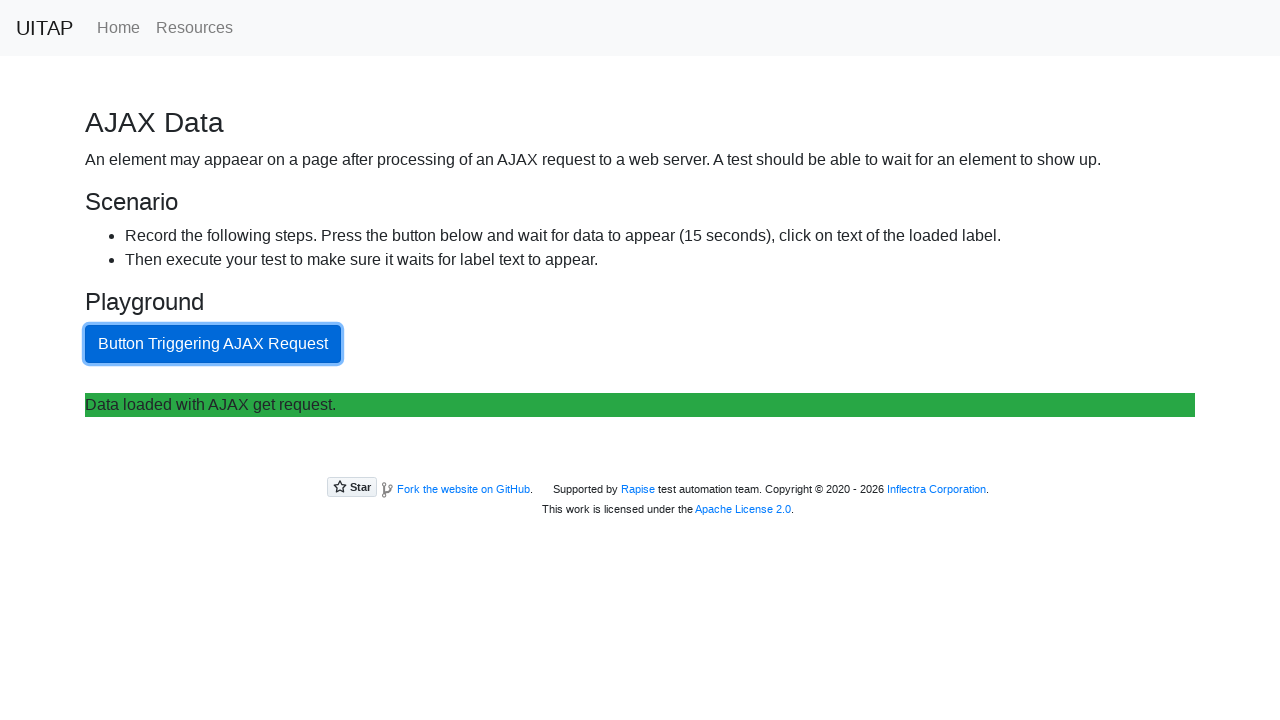

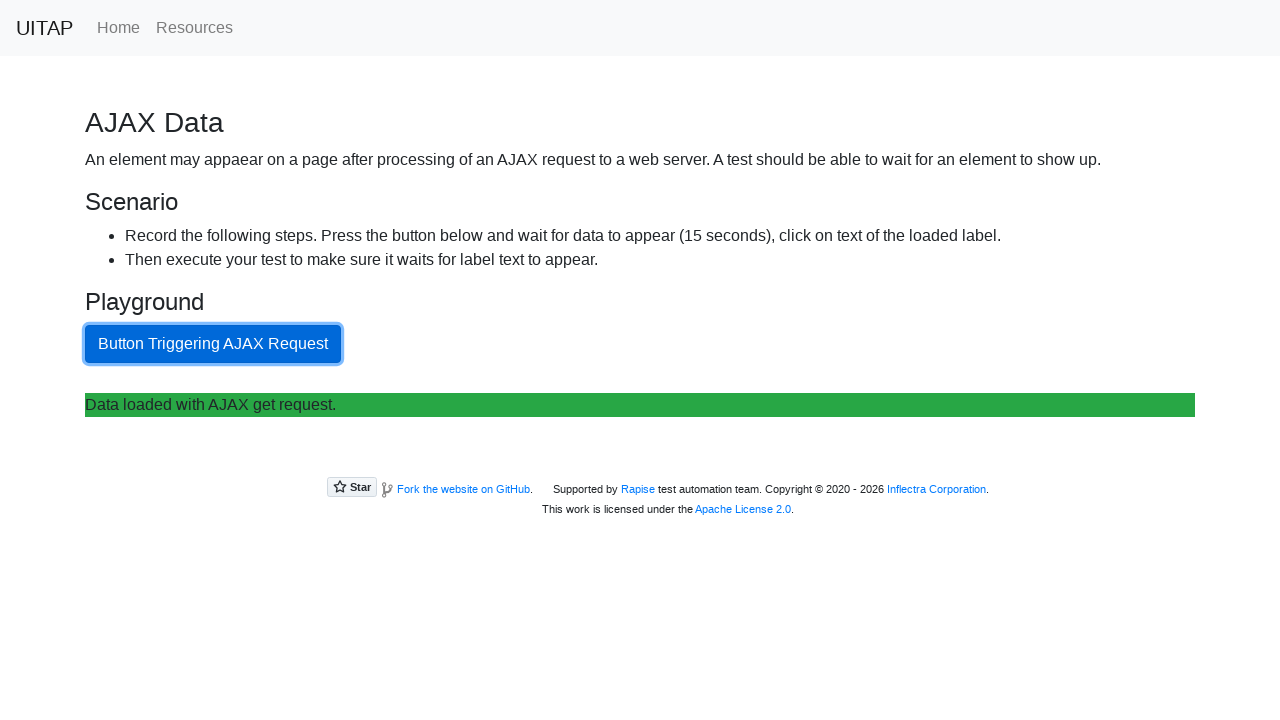